Tests right-click context menu functionality by right-clicking on a specific element and handling the resulting alert

Starting URL: https://the-internet.herokuapp.com/context_menu

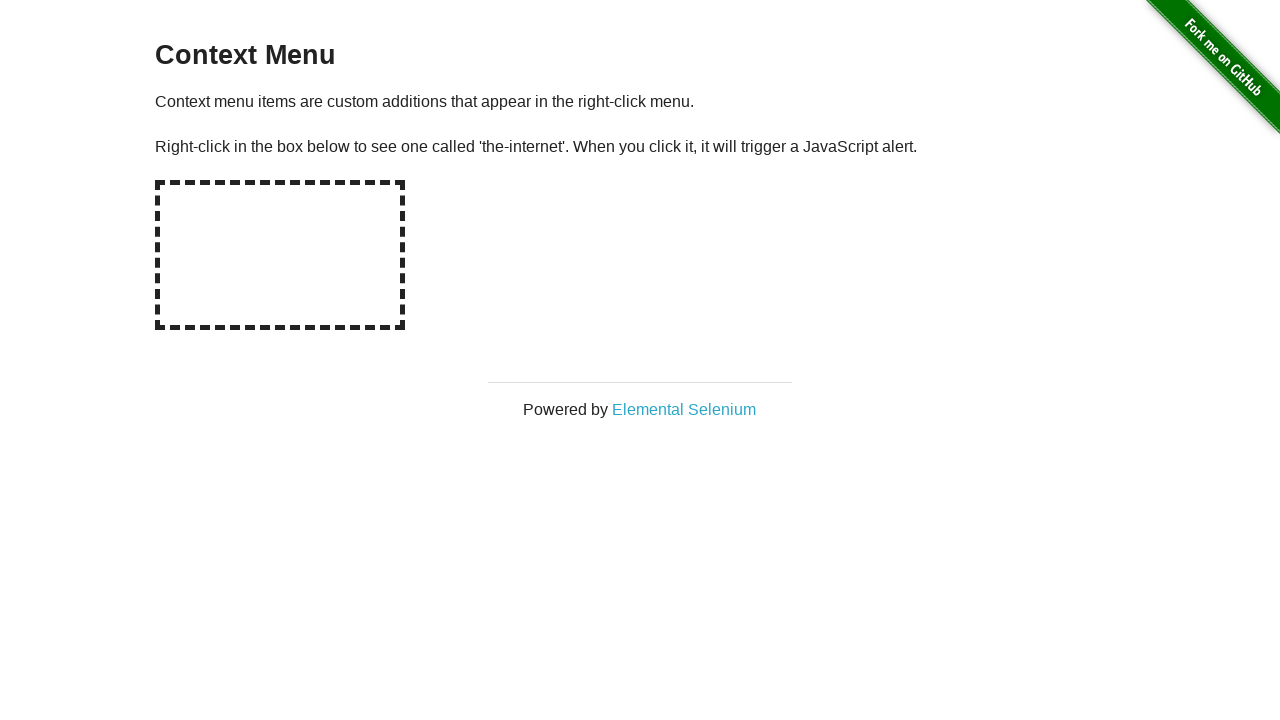

Right-clicked on the hot-spot rectangle element to open context menu at (280, 255) on #hot-spot
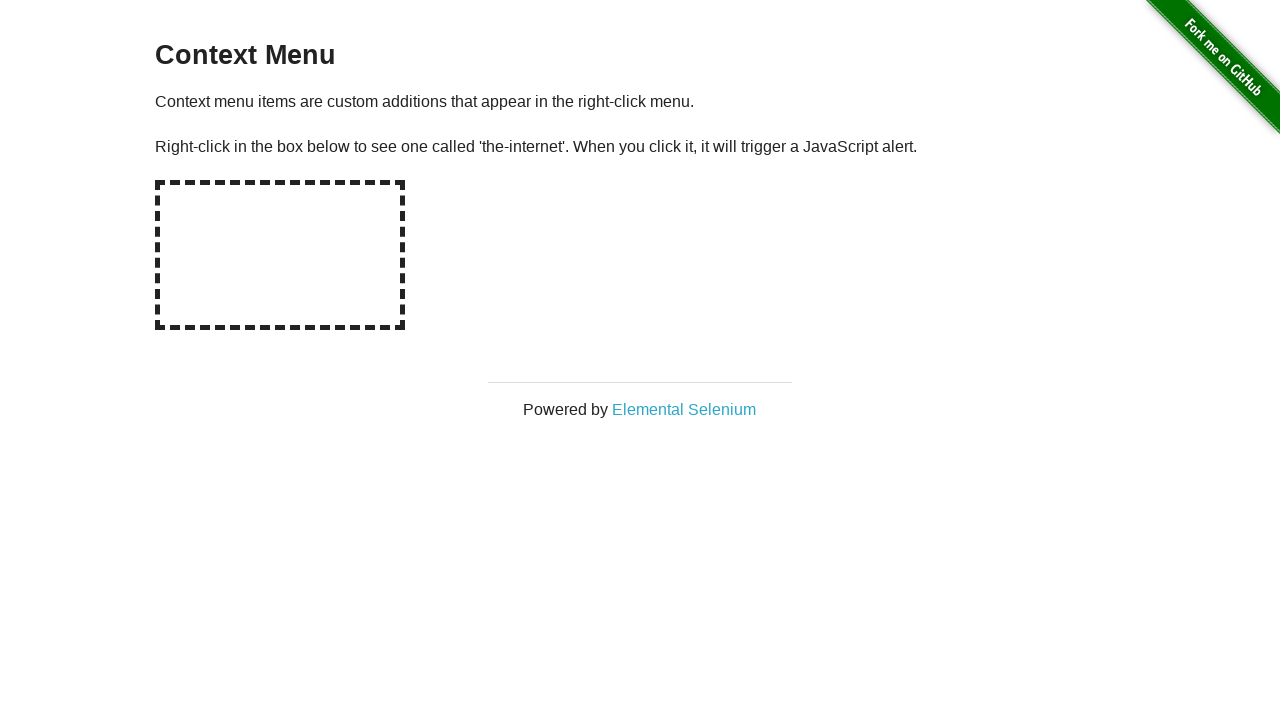

Set up dialog handler to accept alerts
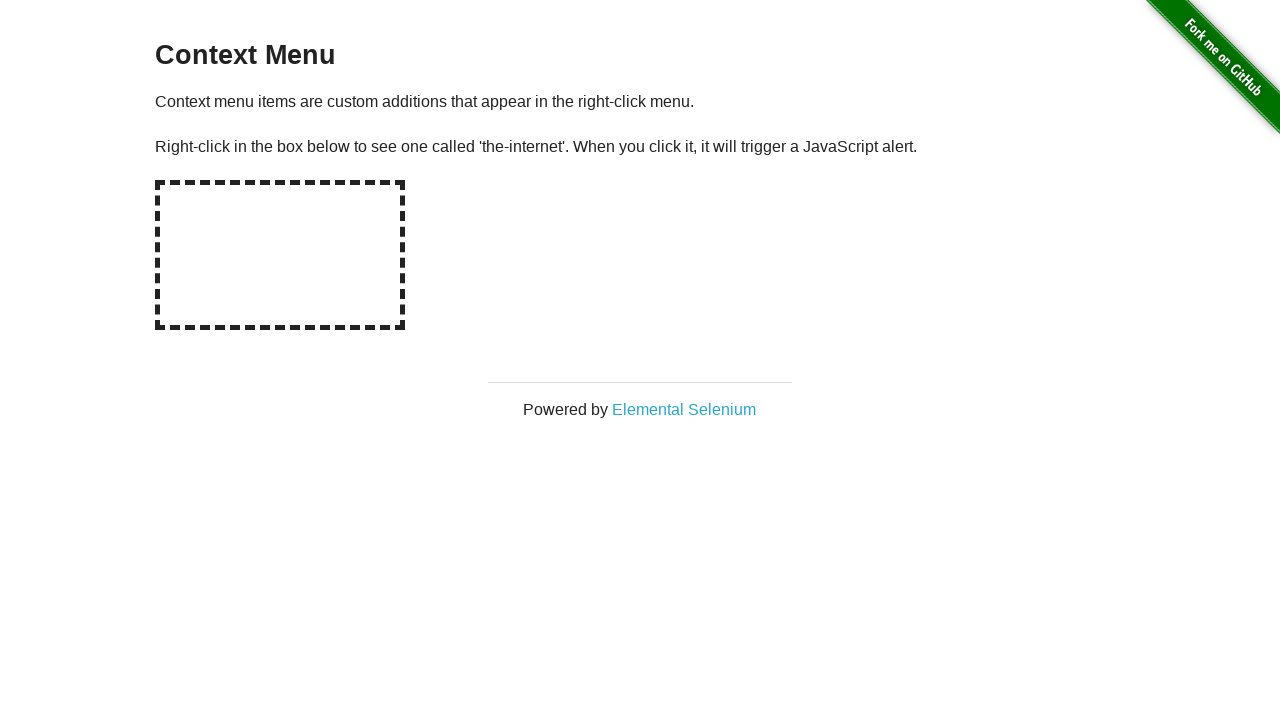

Right-clicked on the Elemental Selenium link to open context menu at (684, 409) on //a[@target='_blank']
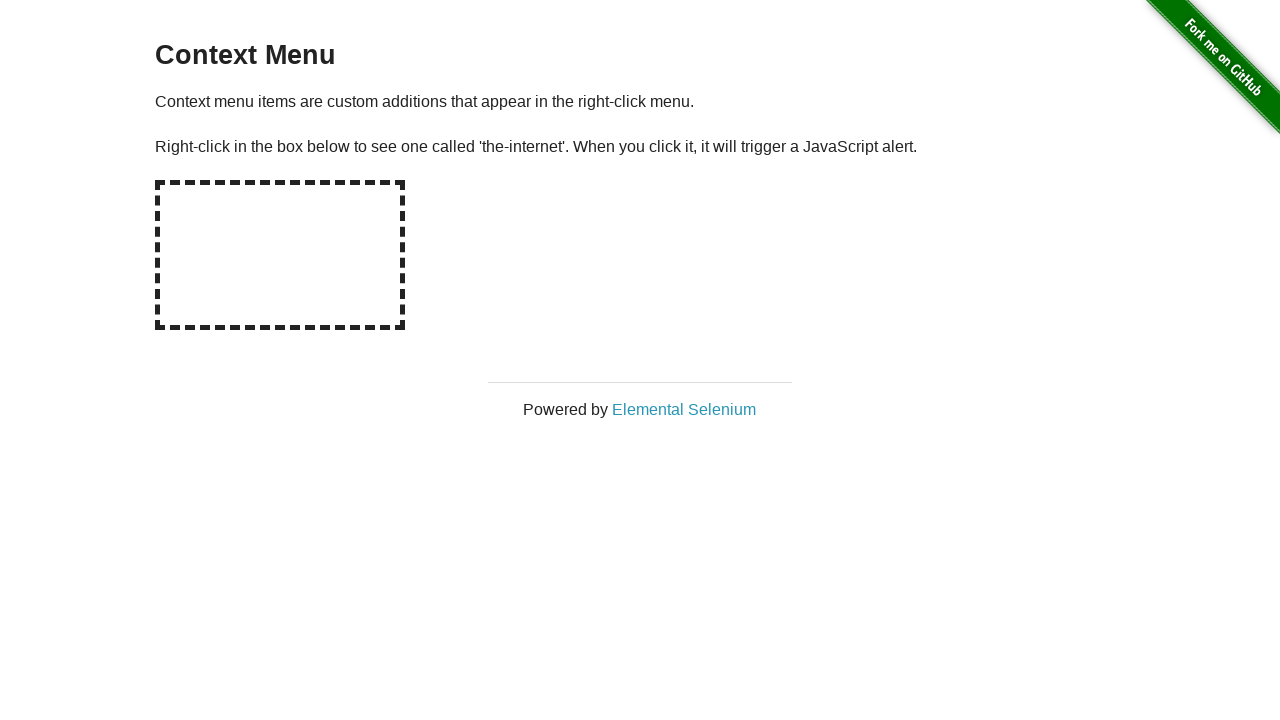

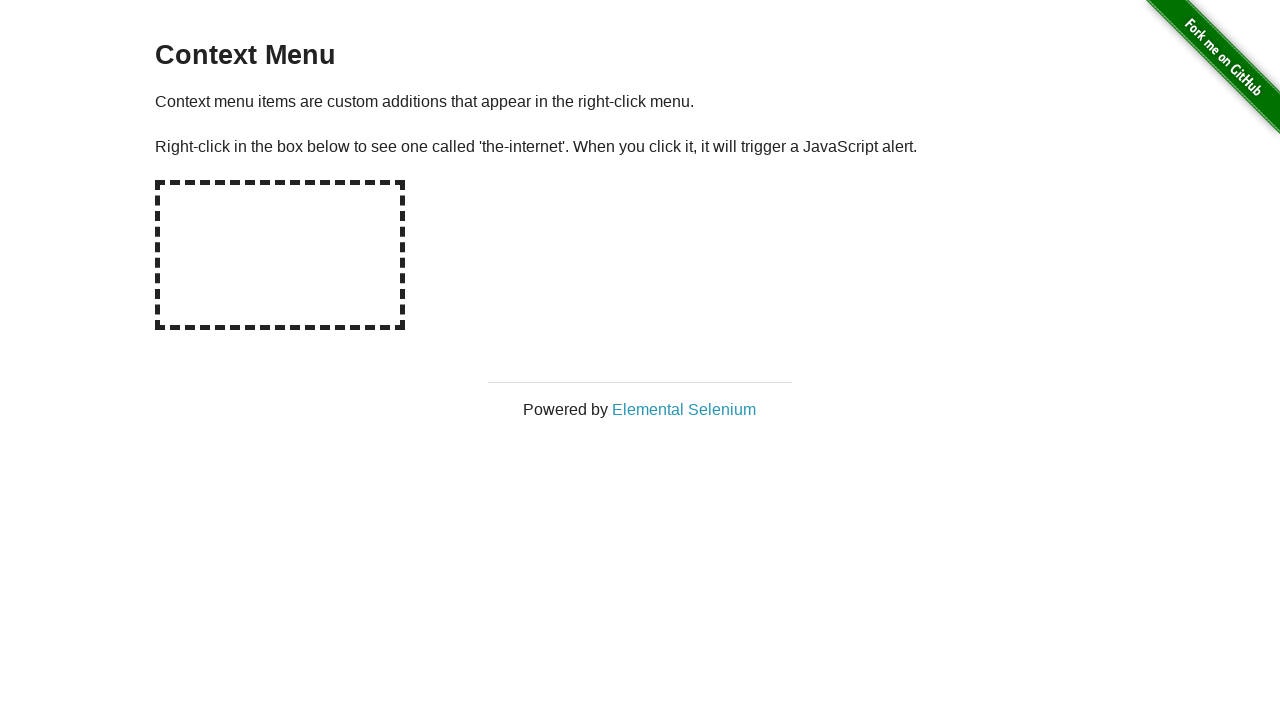